Tests a practice form by checking a checkbox, selecting radio button and dropdown options, filling password, submitting the form, and then navigating to shop to add a product to cart.

Starting URL: https://rahulshettyacademy.com/angularpractice/

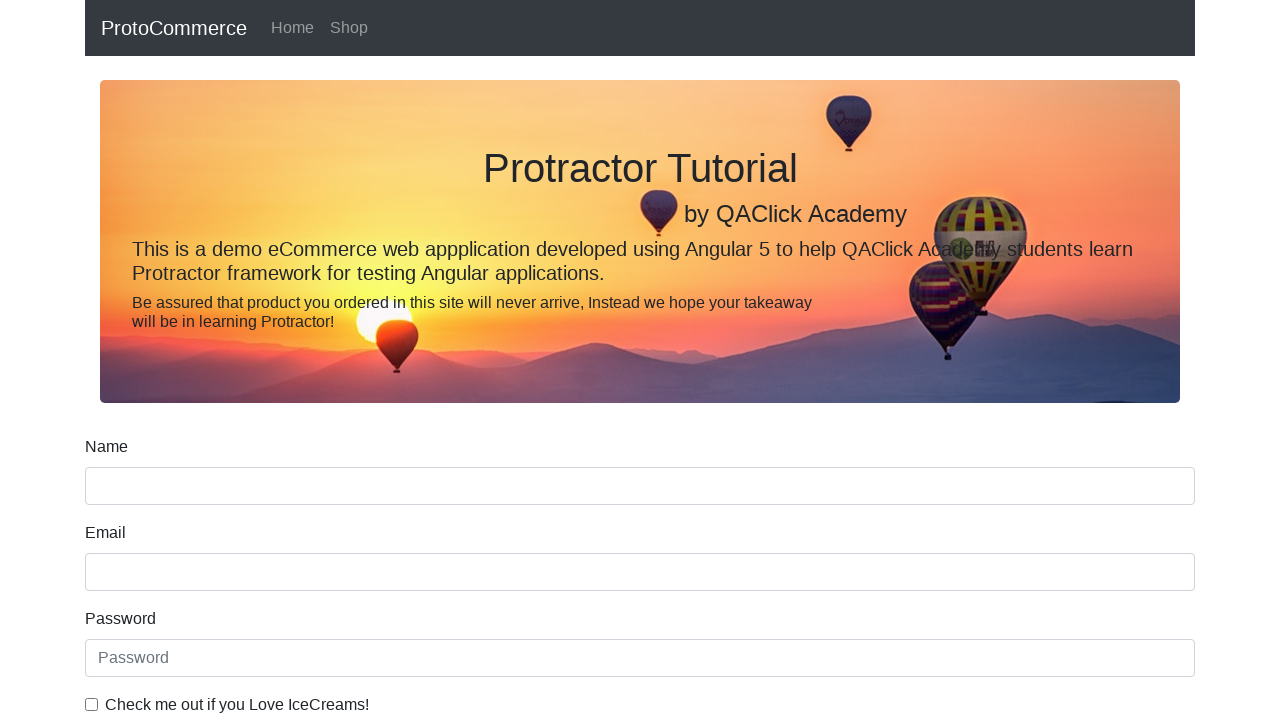

Checked the ice cream checkbox at (92, 704) on internal:label="Check me out if you Love IceCreams!"i
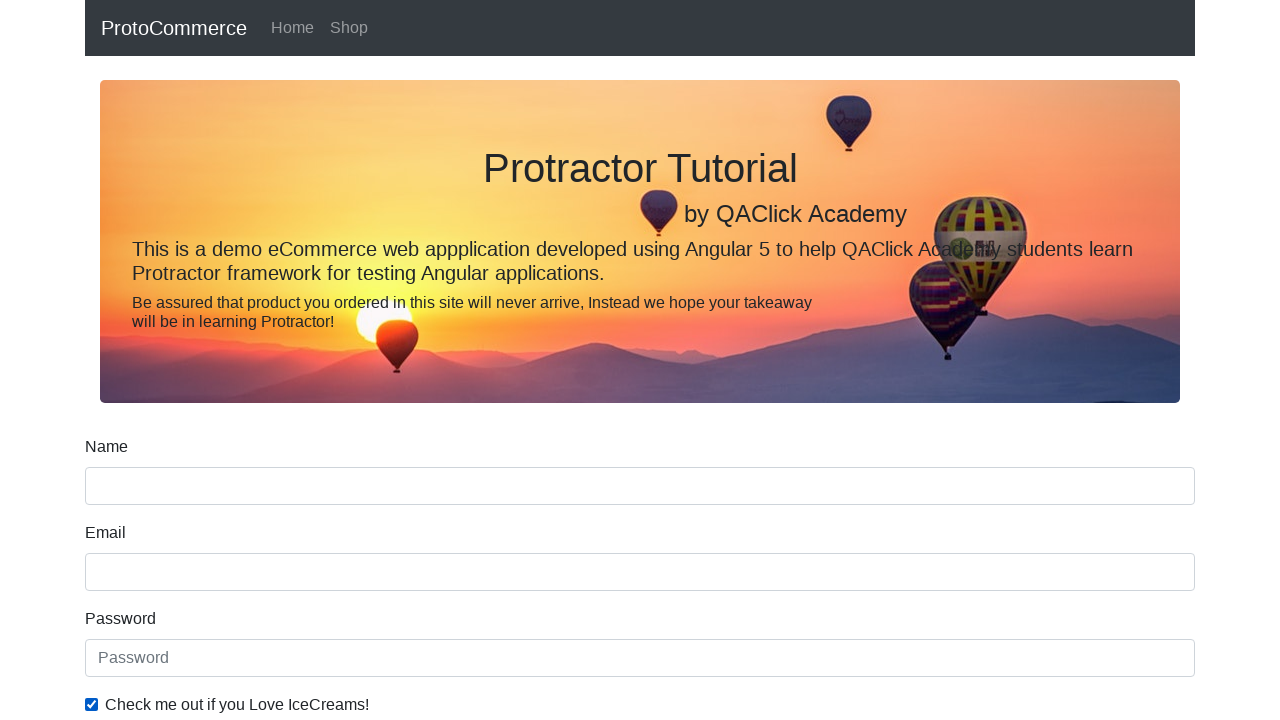

Selected 'Employed' radio button at (326, 360) on internal:label="Employed"i
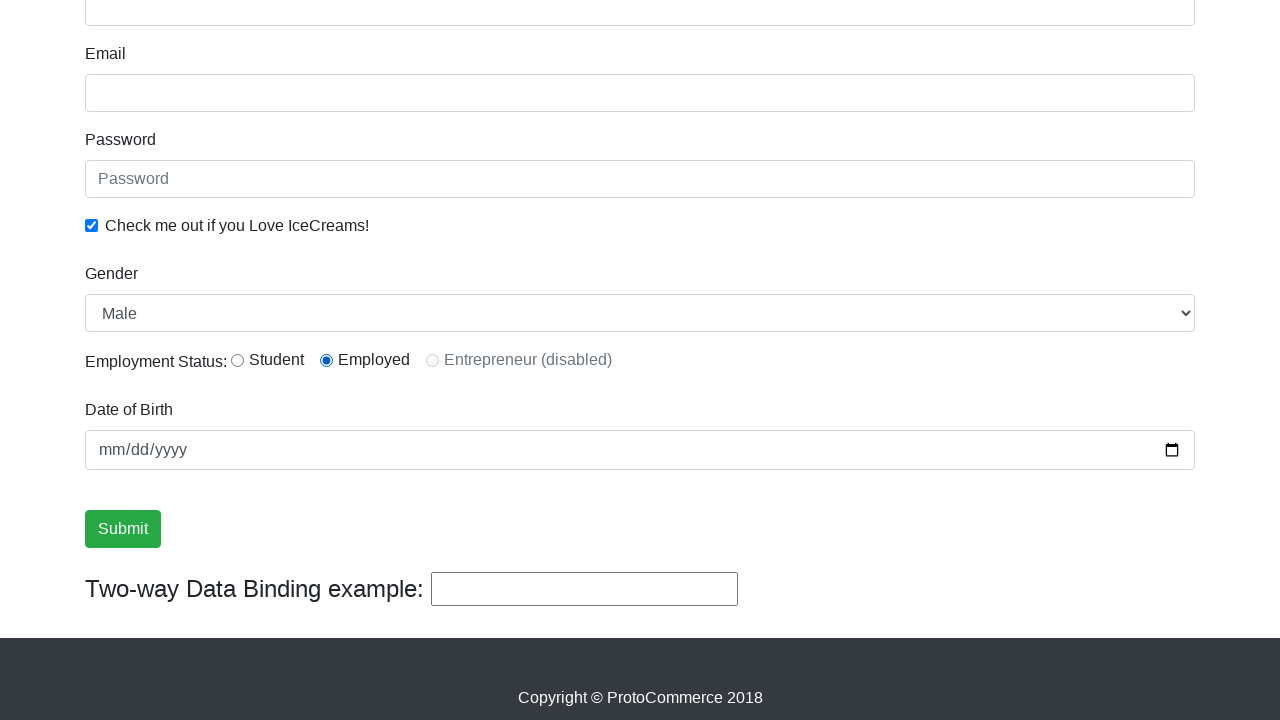

Selected 'Male' from Gender dropdown on internal:label="Gender"i
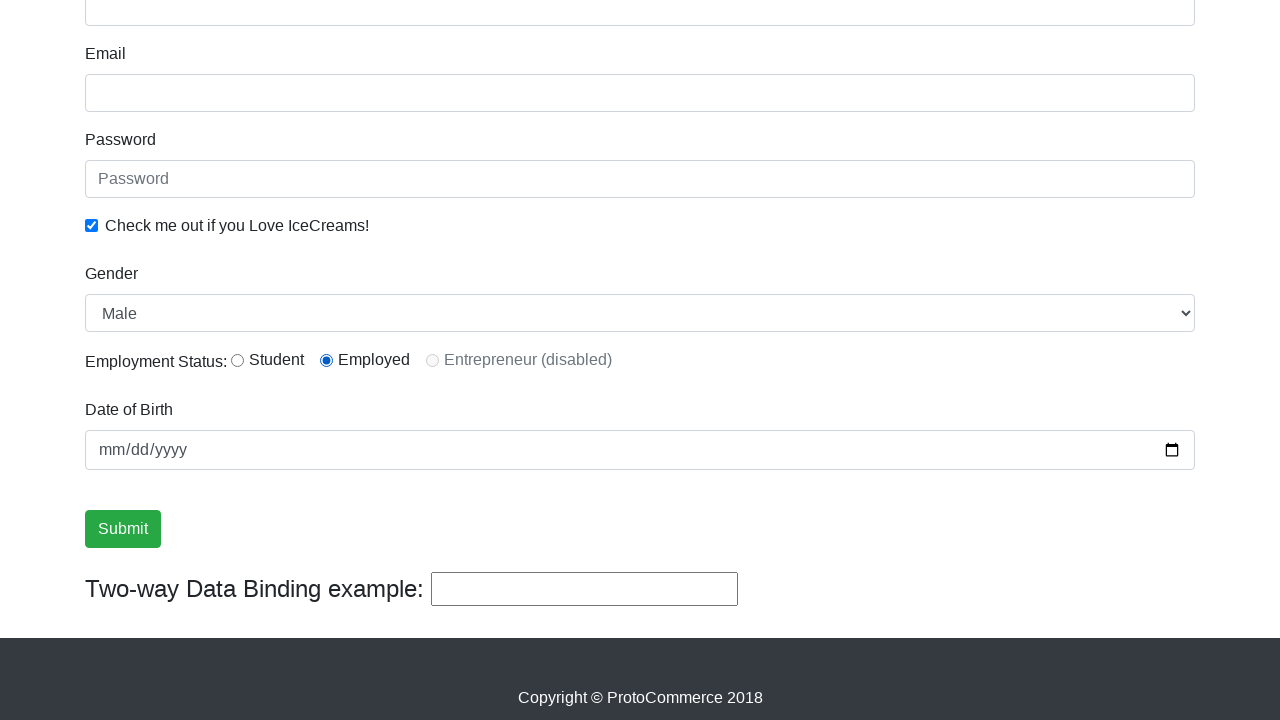

Filled password field with 'abc@123' on internal:attr=[placeholder="Password"i]
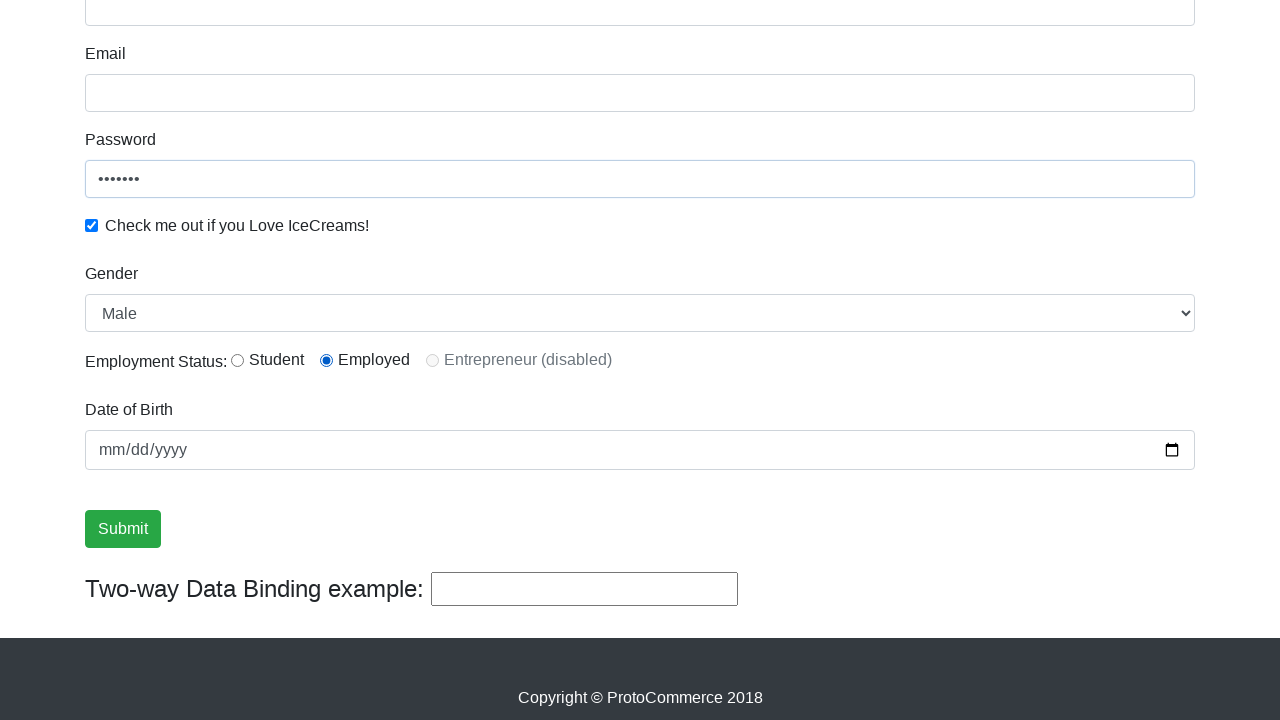

Clicked Submit button to submit the form at (123, 529) on internal:role=button[name="Submit"i]
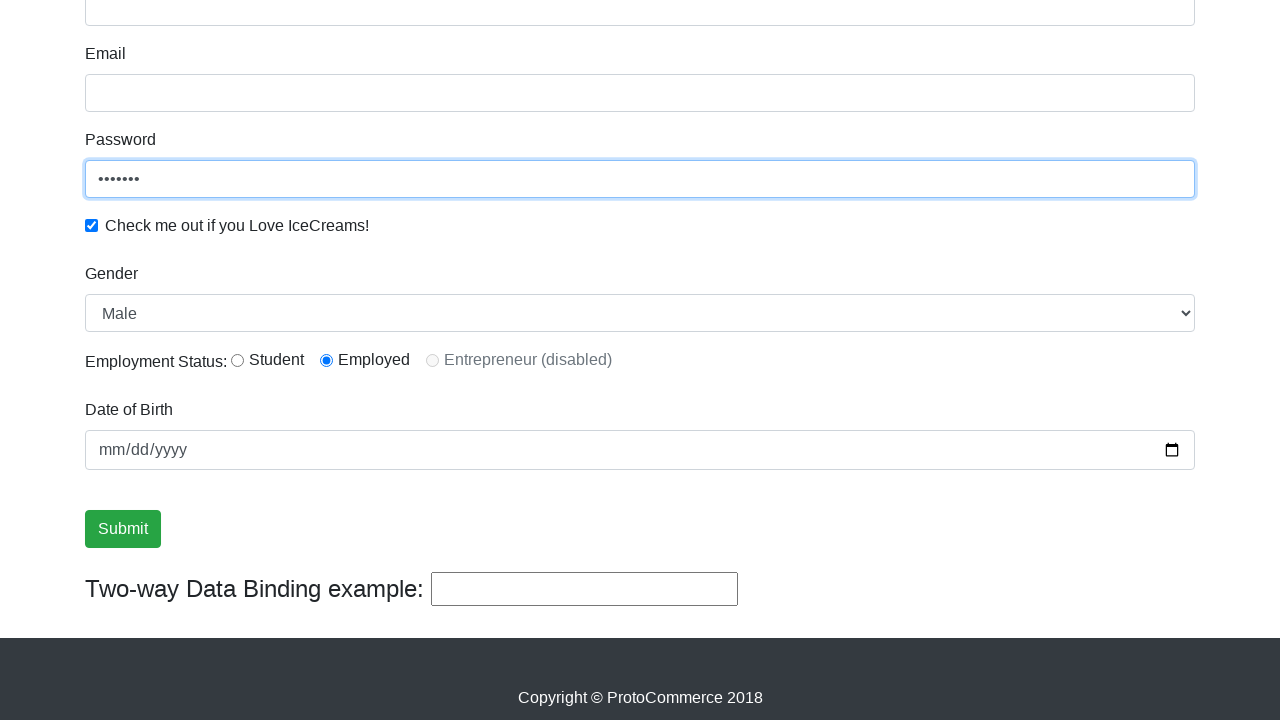

Verified success message is visible after form submission
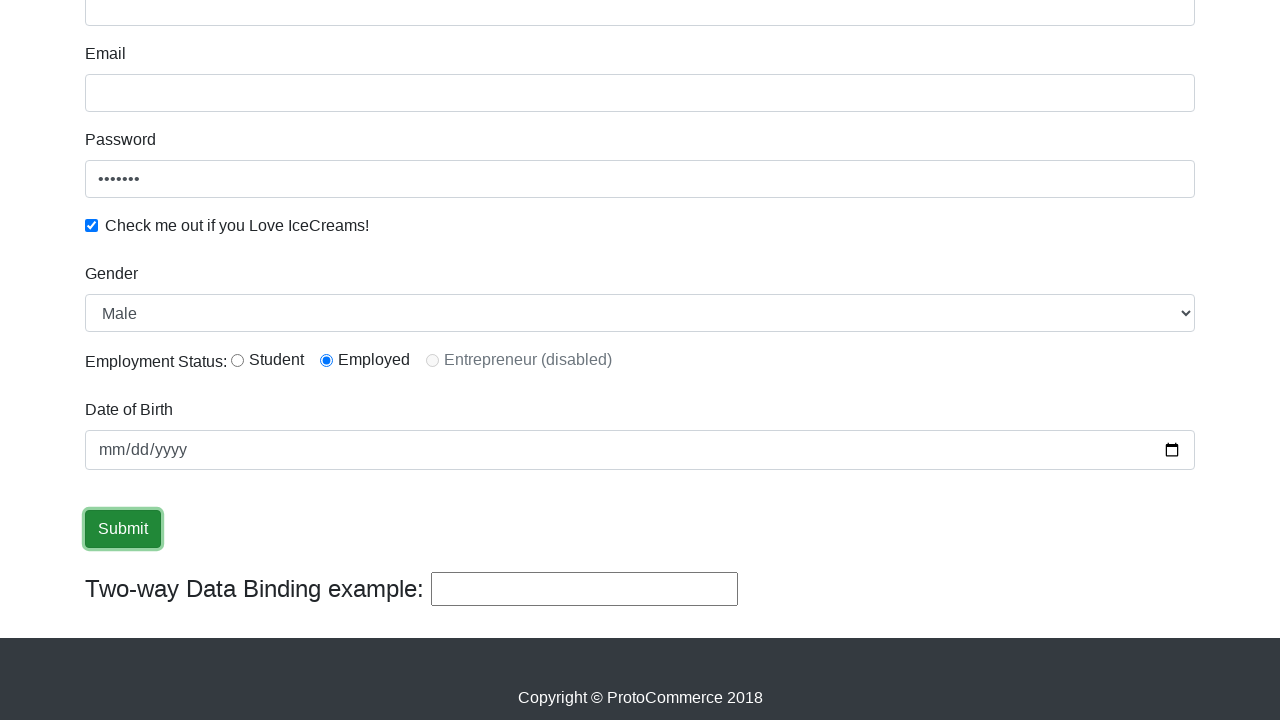

Clicked on Shop link to navigate to shop page at (349, 28) on internal:role=link[name="Shop"i]
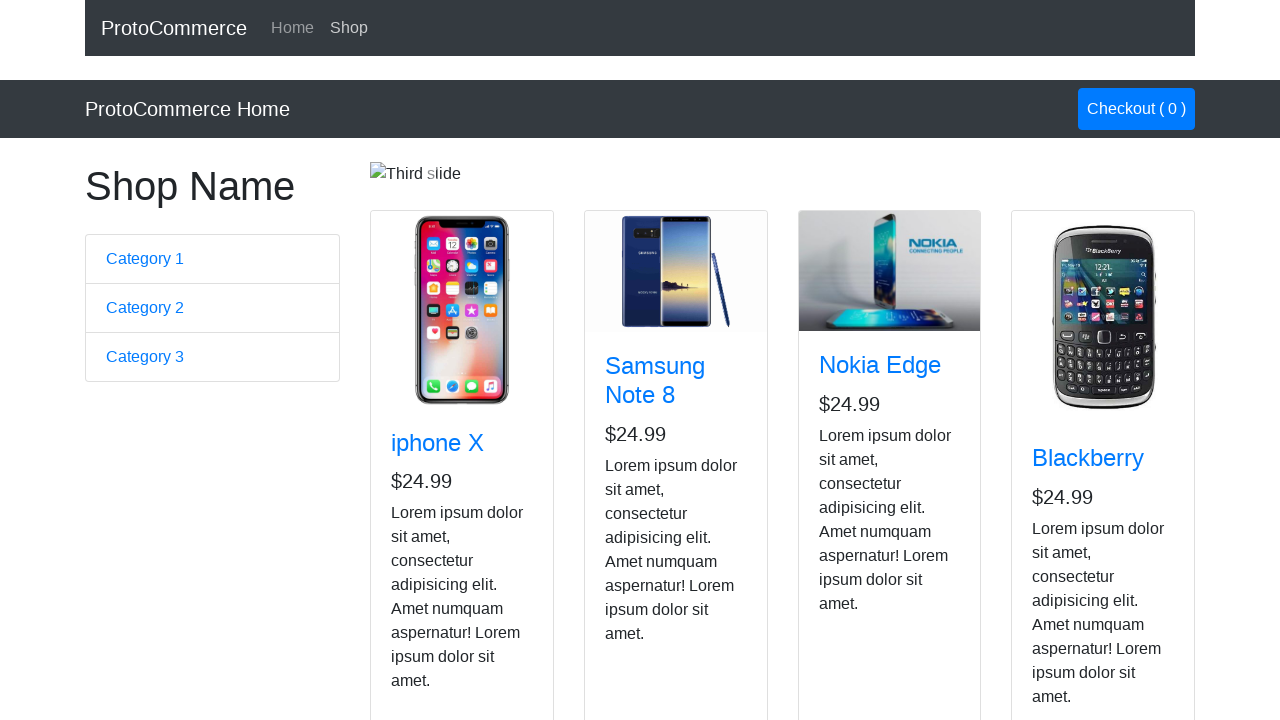

Clicked Add button on Nokia Edge product card to add to cart at (854, 528) on app-card >> internal:has-text="Nokia Edge"i >> internal:role=button
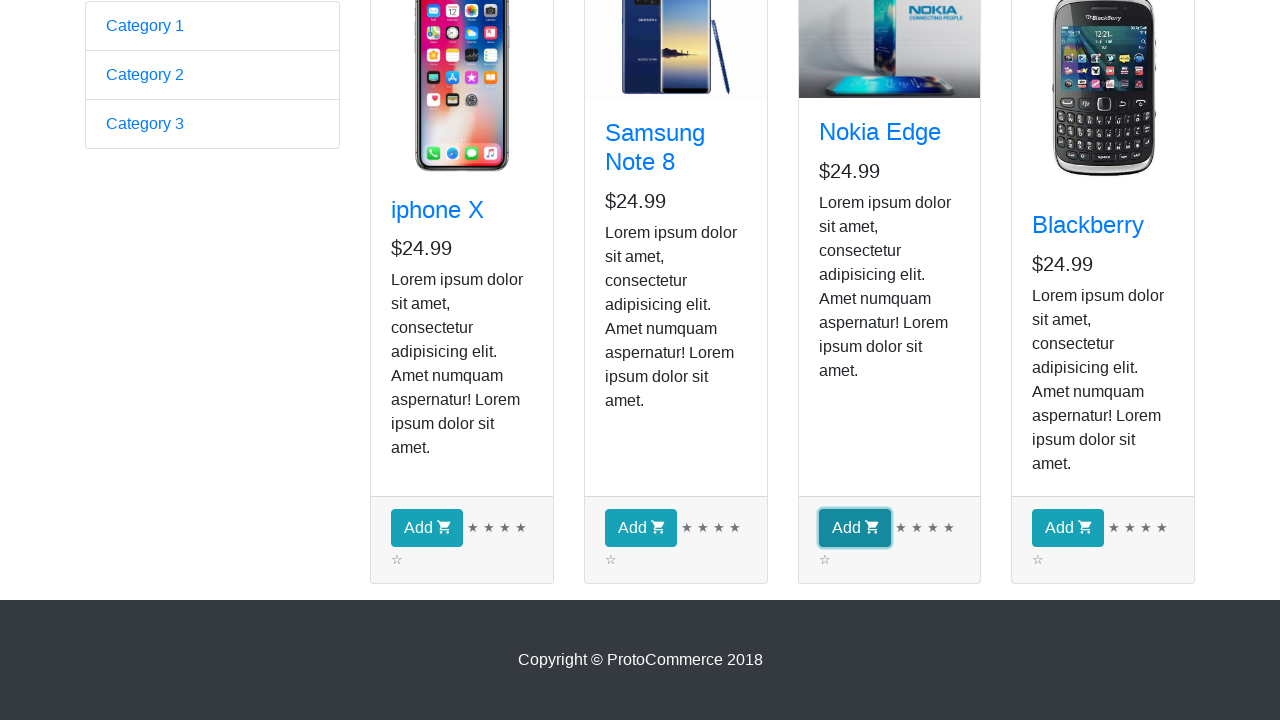

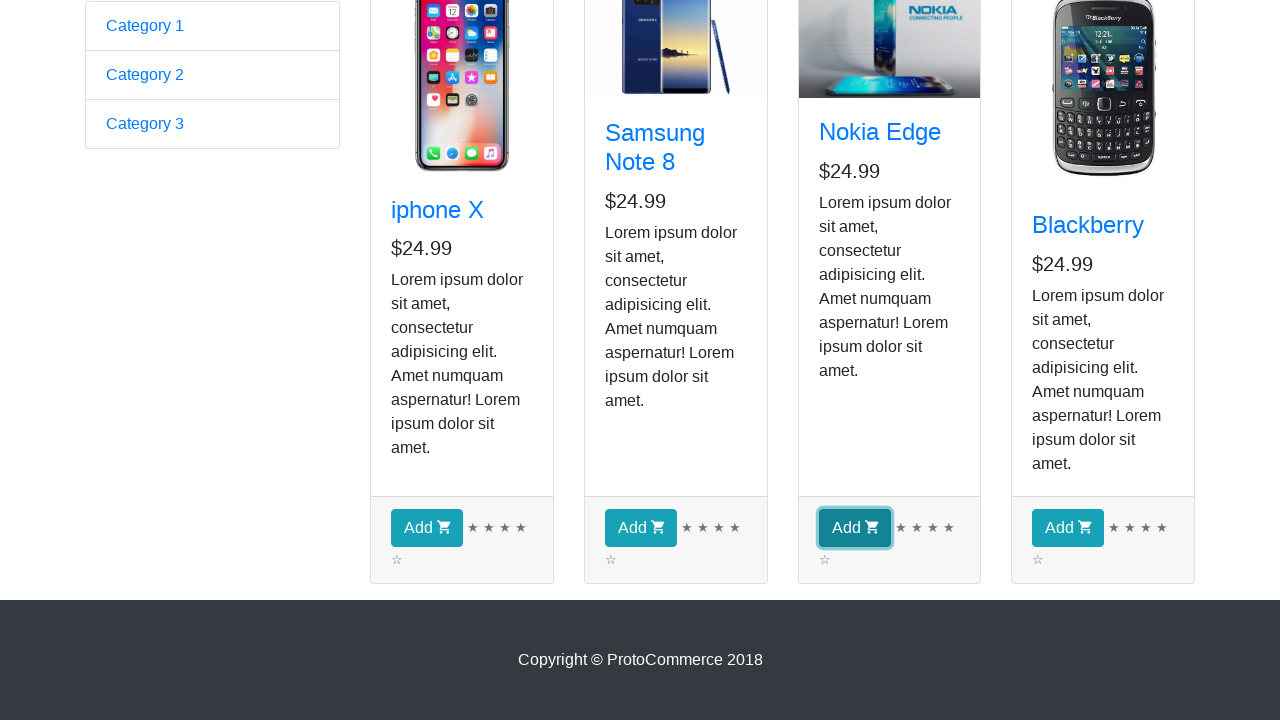